Tests handling of a JavaScript prompt alert by clicking a button, entering text into the prompt, and accepting it

Starting URL: https://demoqa.com/alerts

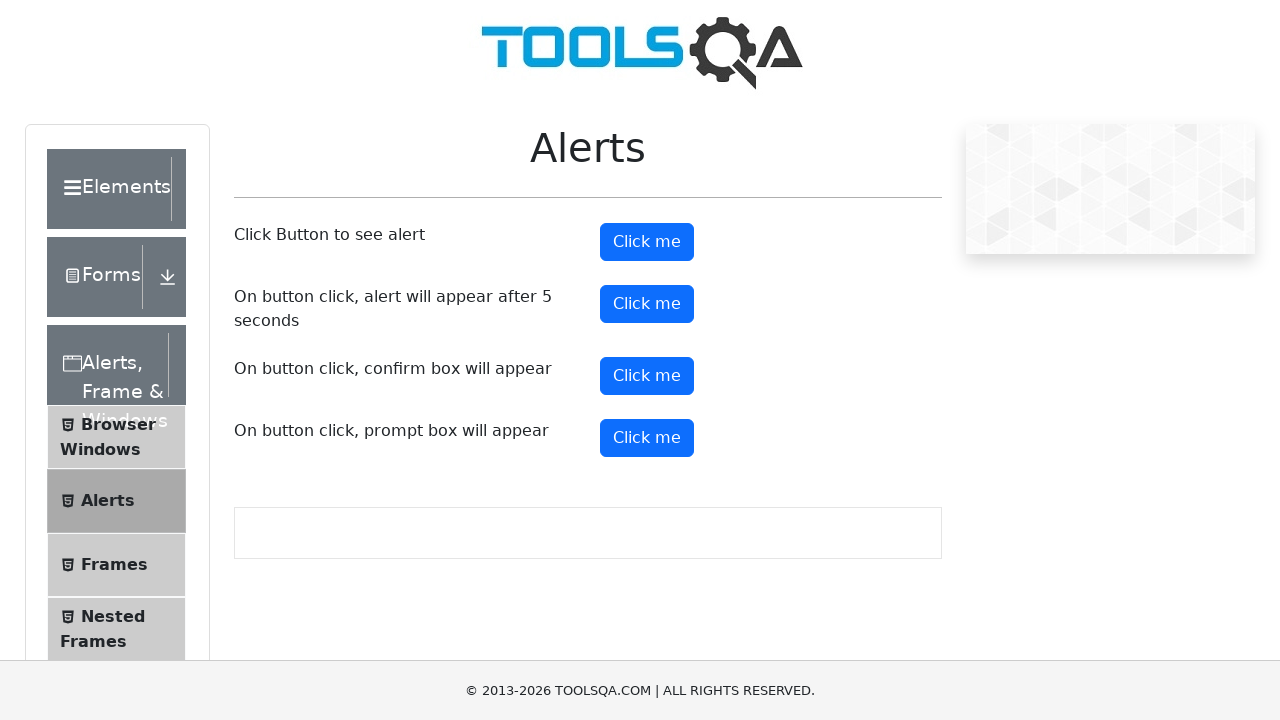

Set up dialog handler to accept prompt with text 'ATHMAJA'
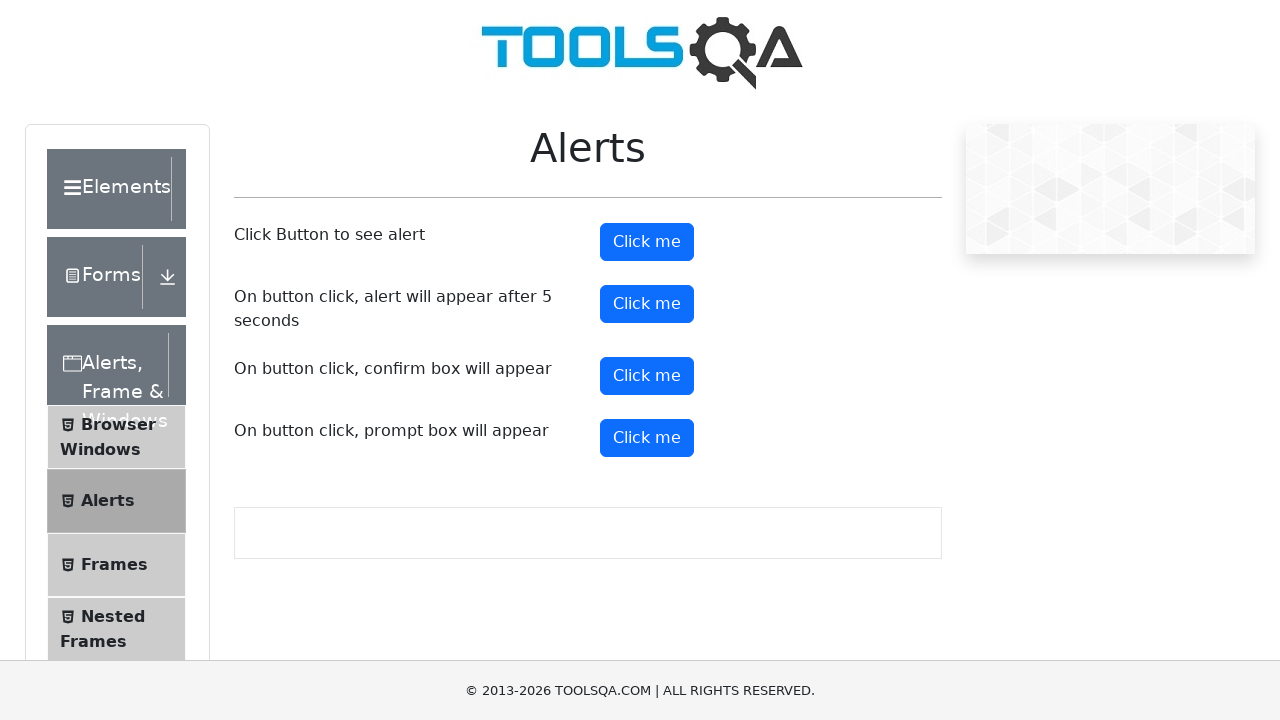

Clicked prompt alert button at (647, 438) on #promtButton
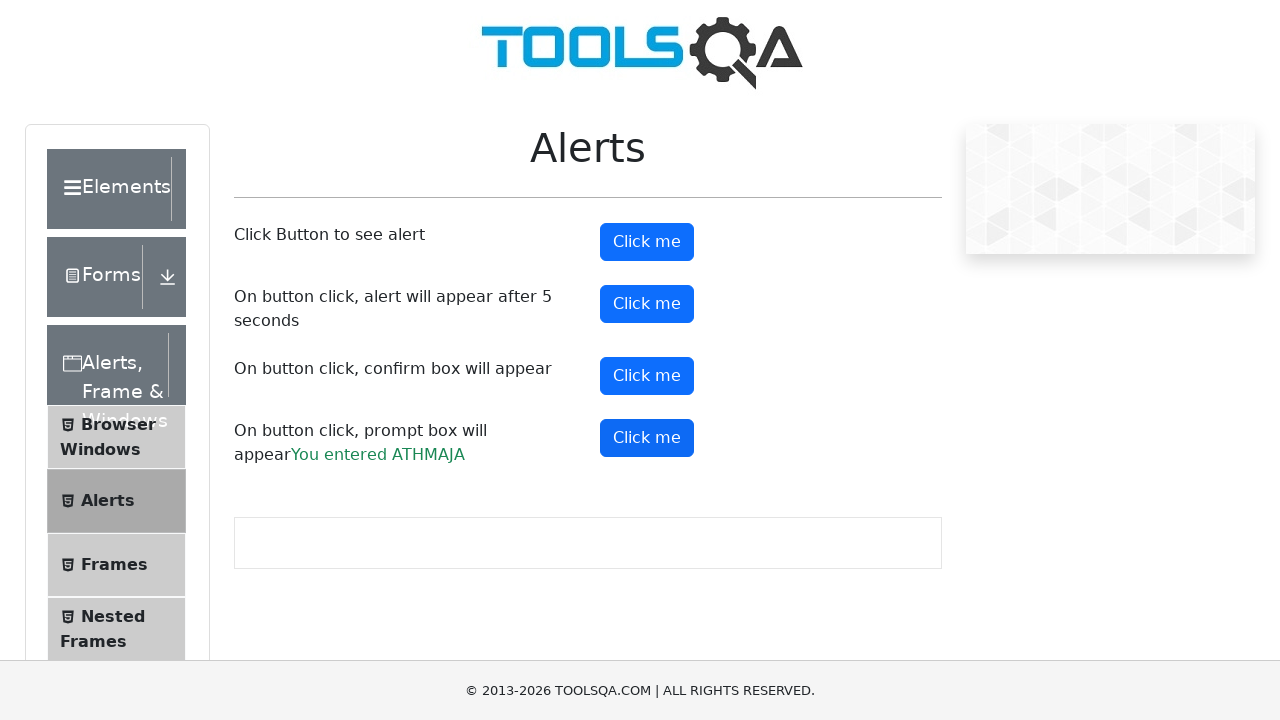

Waited for prompt alert to be processed
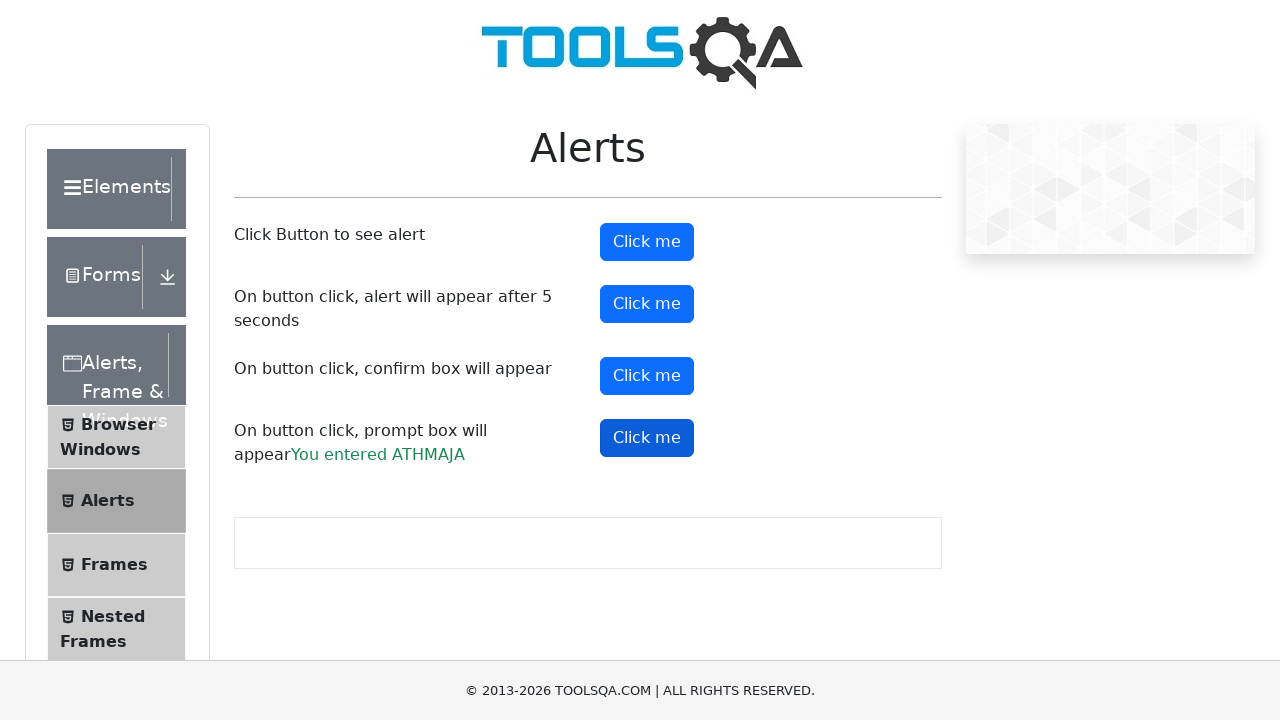

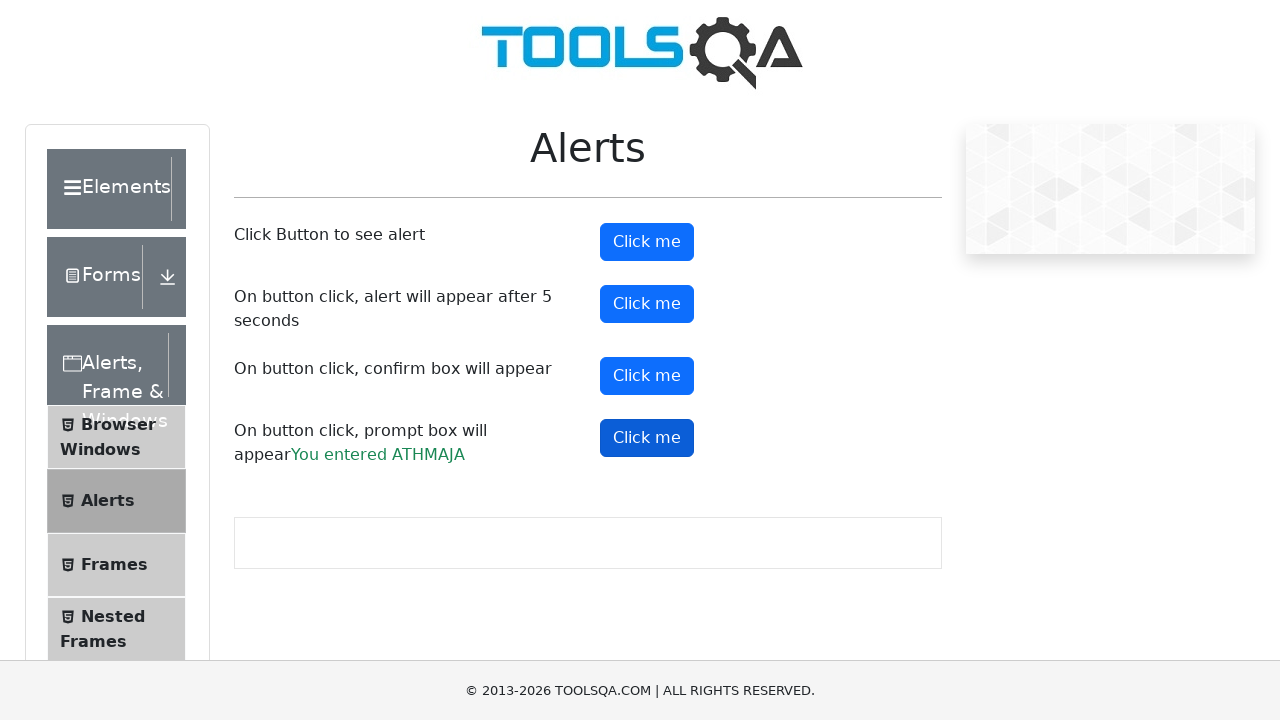